Tests calendar date picker functionality by selecting a specific date (June 15, 2027) through year, month, and day navigation, then verifies the selected values are correctly displayed in the input fields.

Starting URL: https://rahulshettyacademy.com/seleniumPractise/#/offers

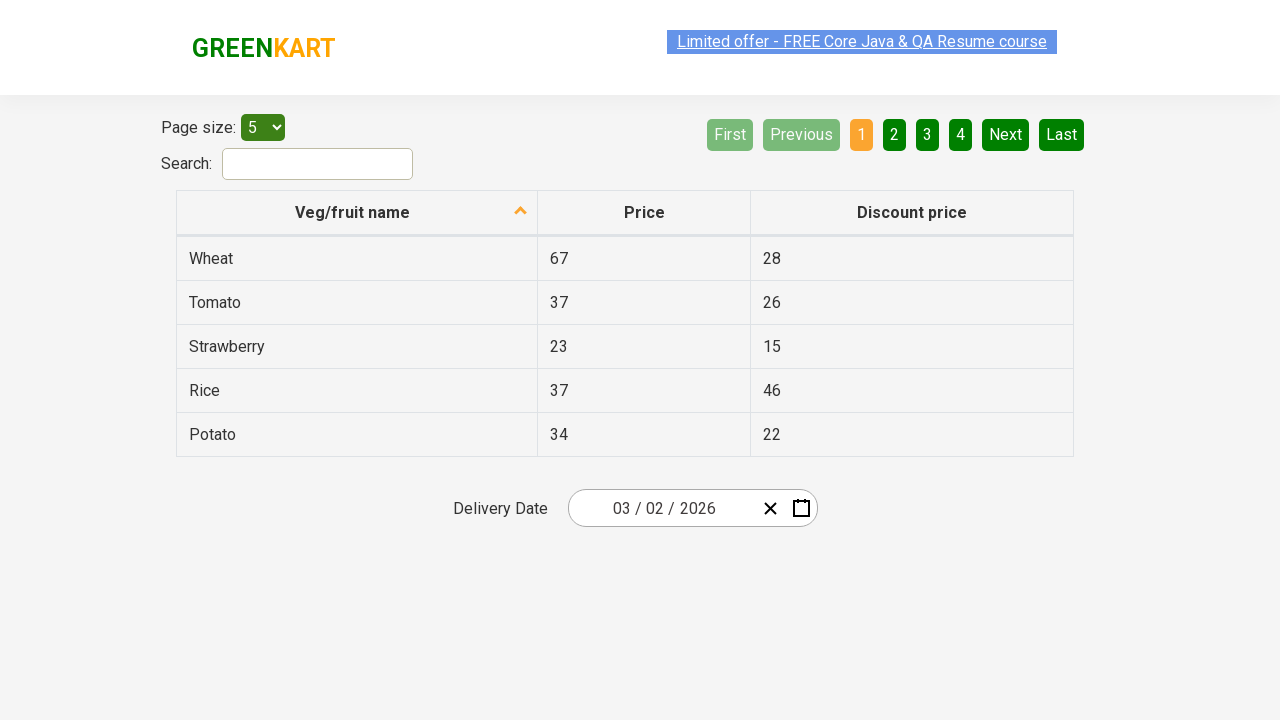

Clicked date picker wrapper to open calendar at (692, 508) on .react-date-picker__wrapper
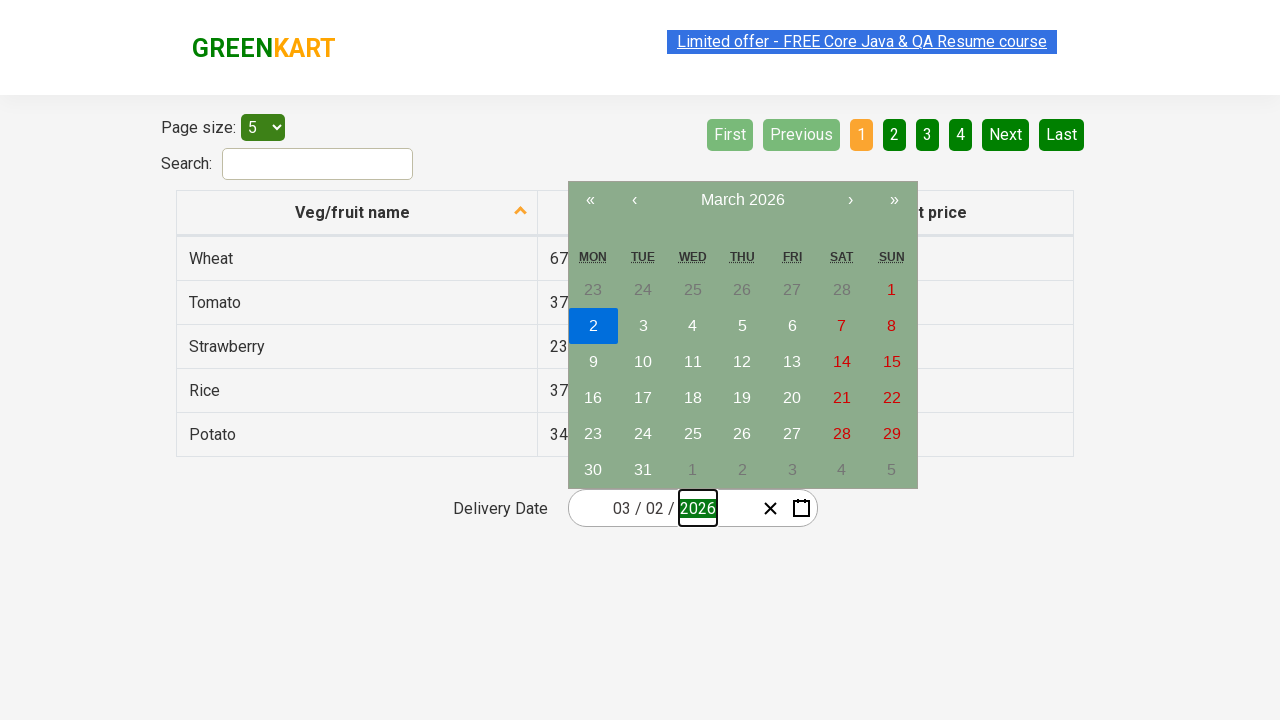

Clicked navigation label to switch to month view at (742, 200) on .react-calendar__navigation__label
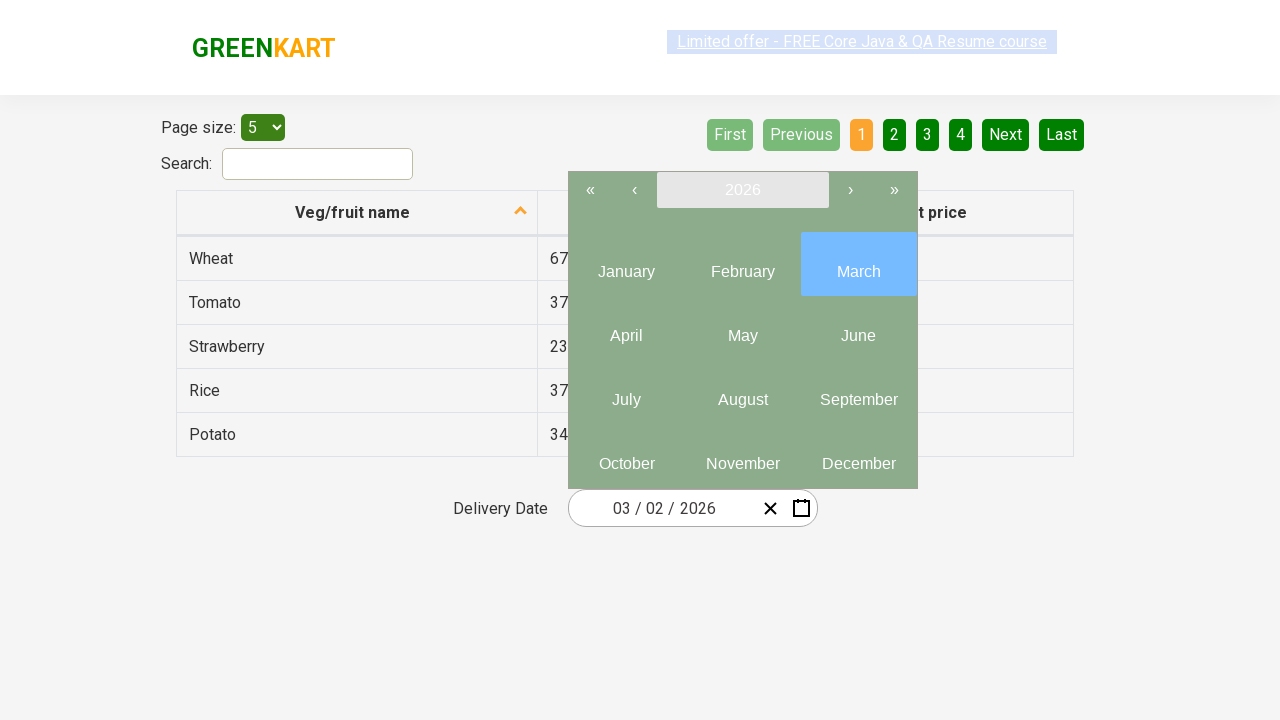

Clicked navigation label again to switch to year view at (742, 190) on .react-calendar__navigation__label
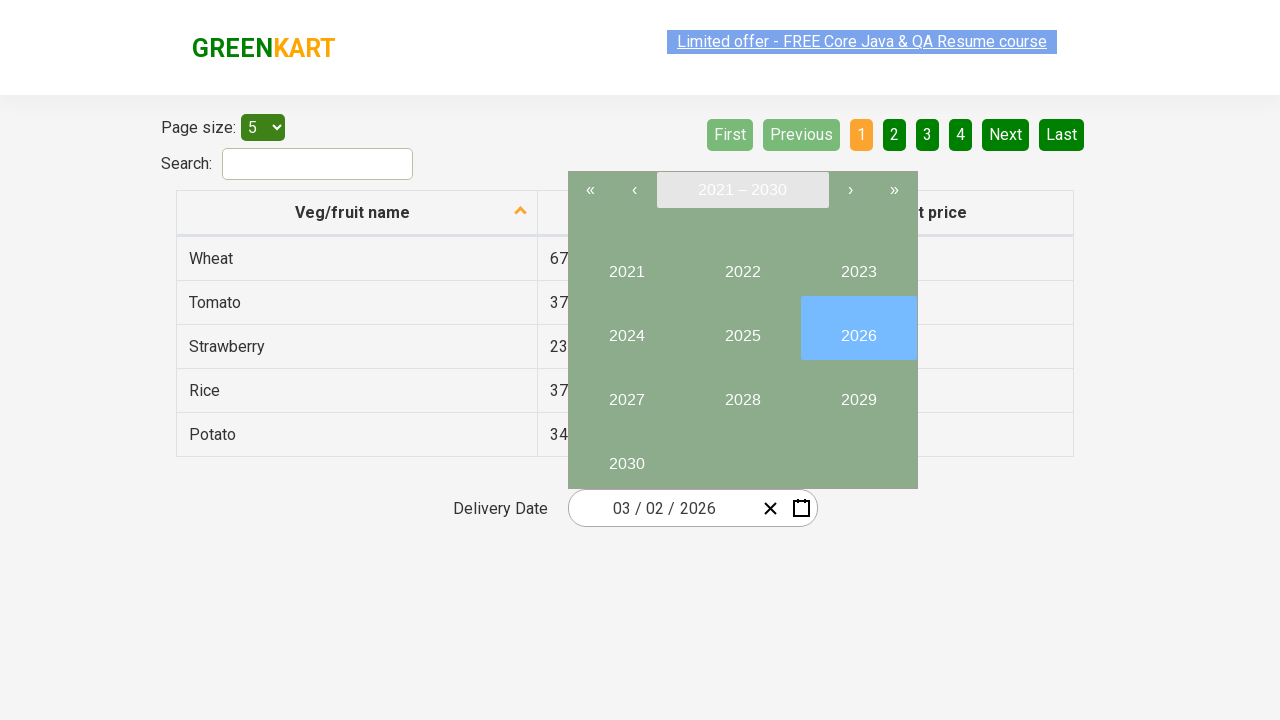

Selected year 2027 at (626, 392) on button:has-text("2027")
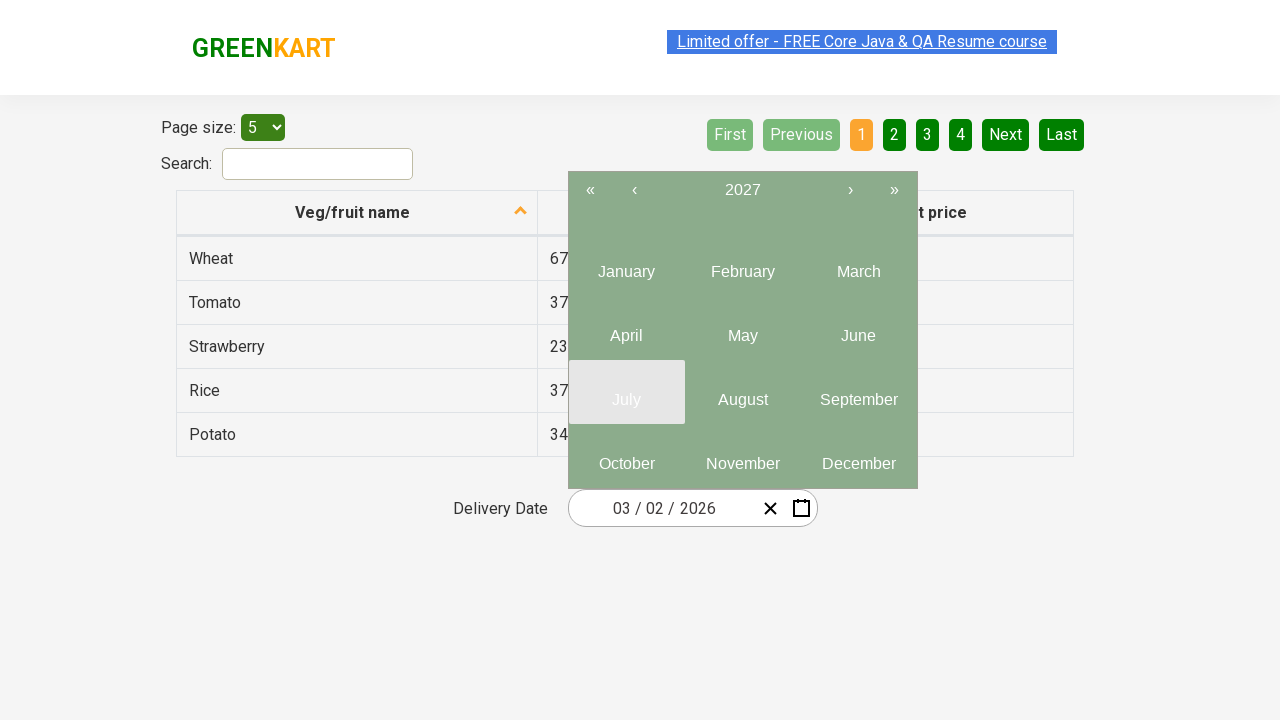

Selected month 6 at (858, 328) on .react-calendar__year-view__months__month >> nth=5
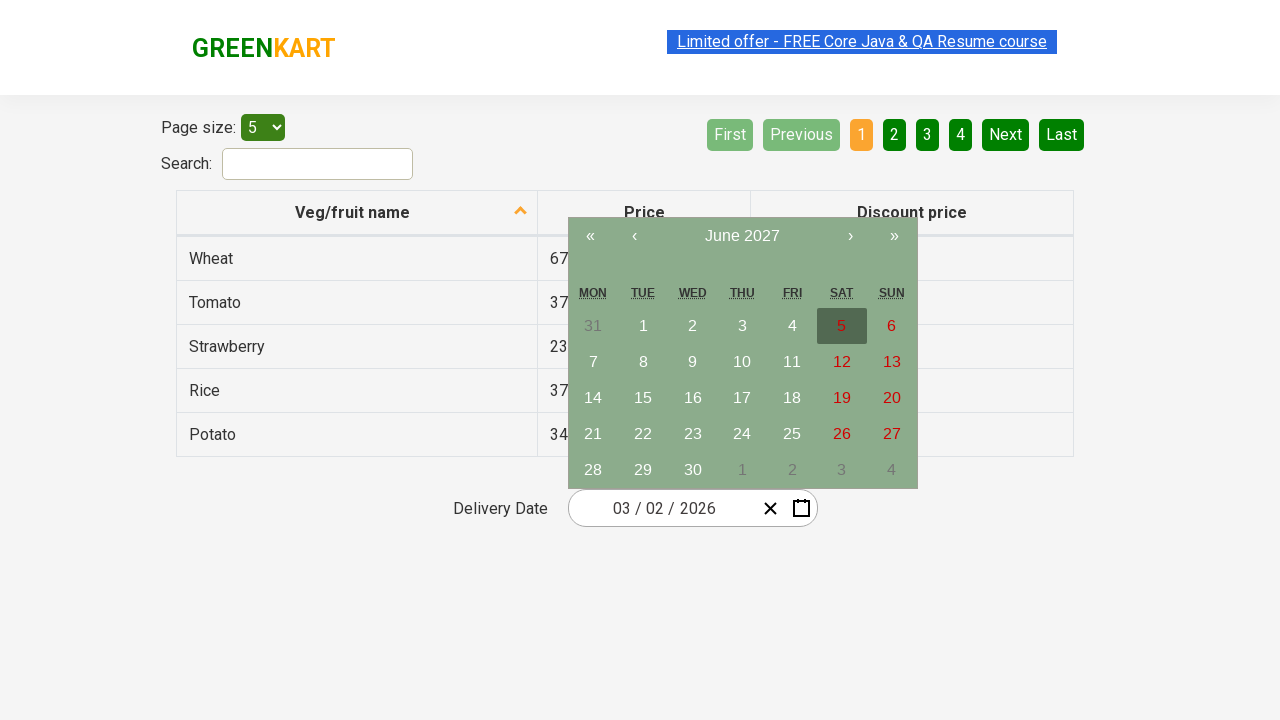

Selected date 15 at (643, 398) on abbr:has-text("15")
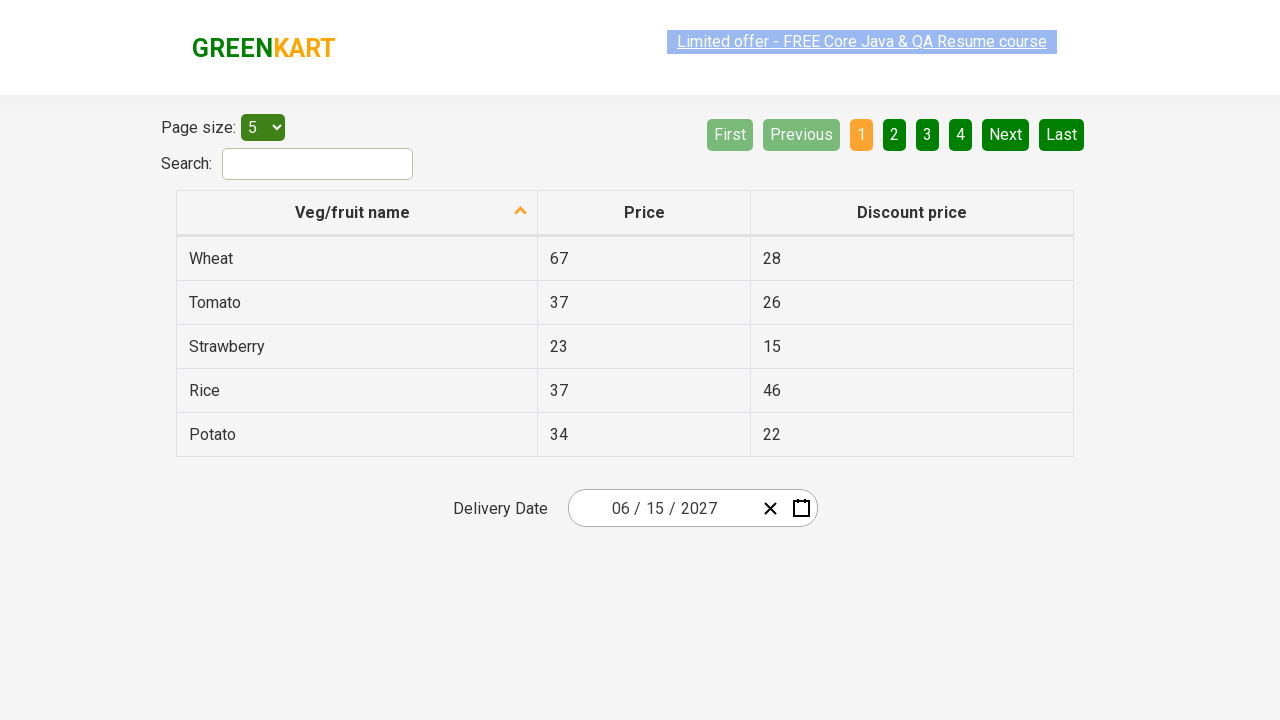

Date input fields loaded
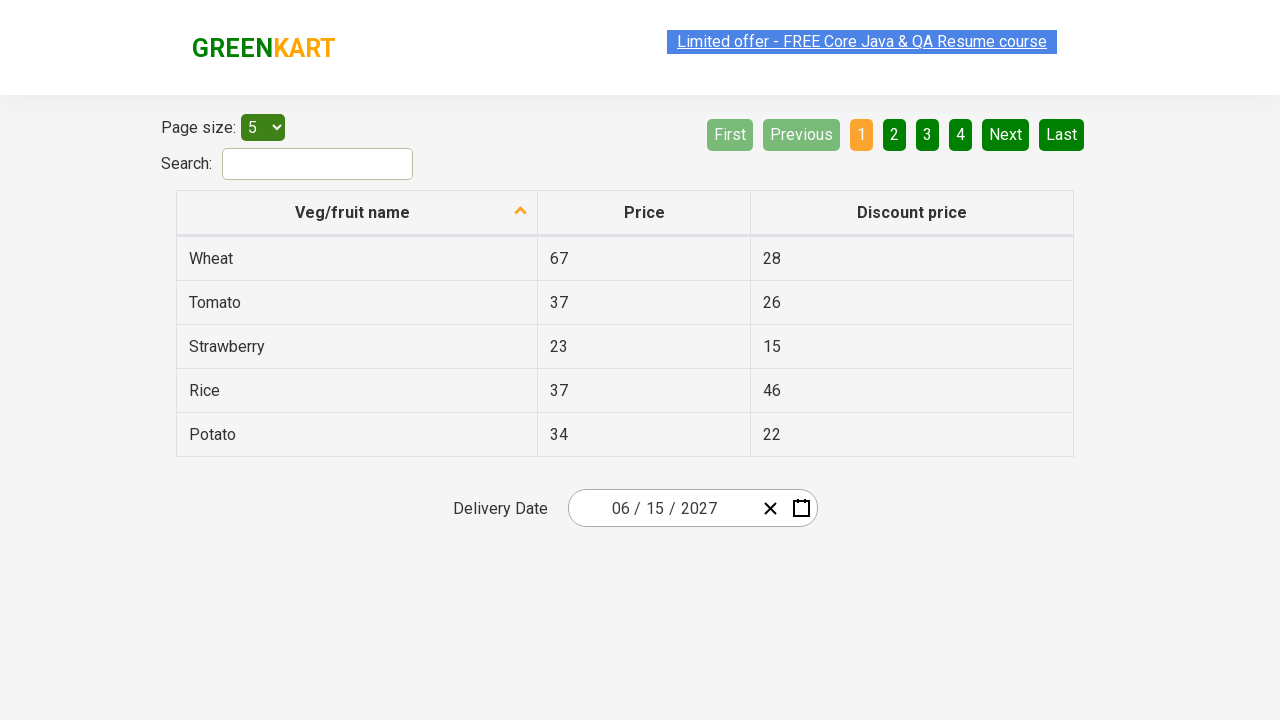

Verified selected date values: month=6, date=15, year=2027
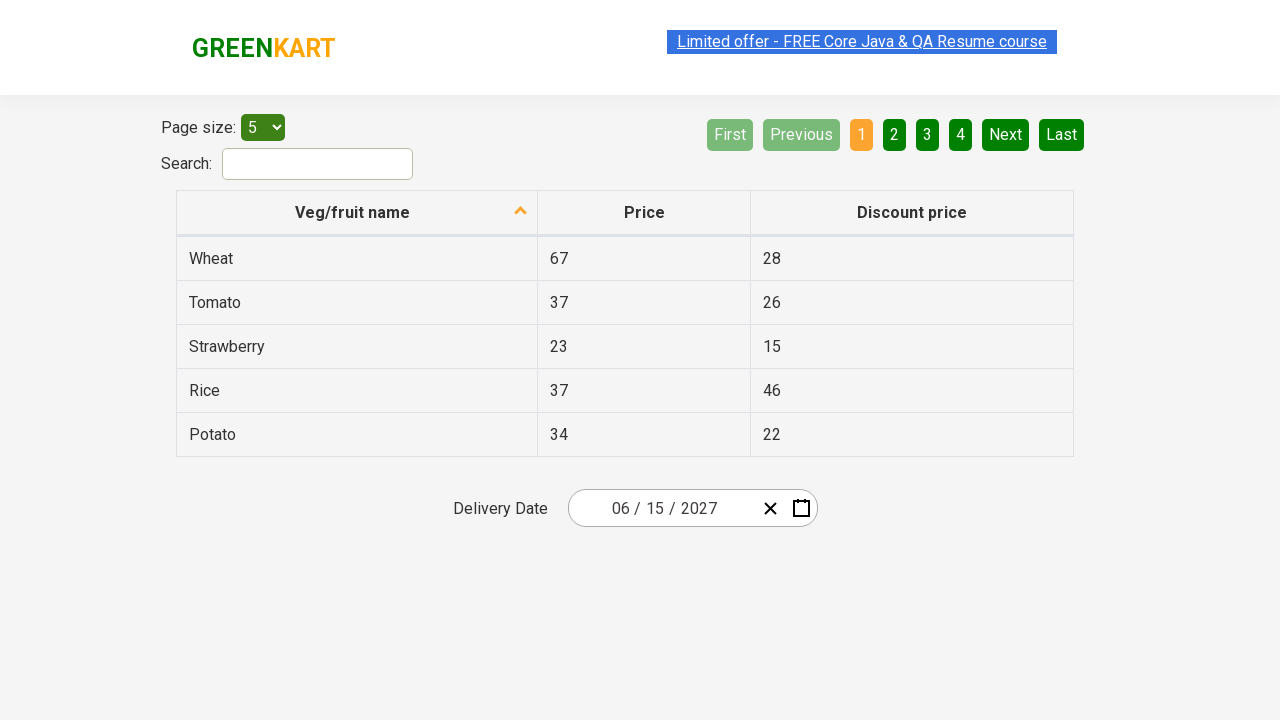

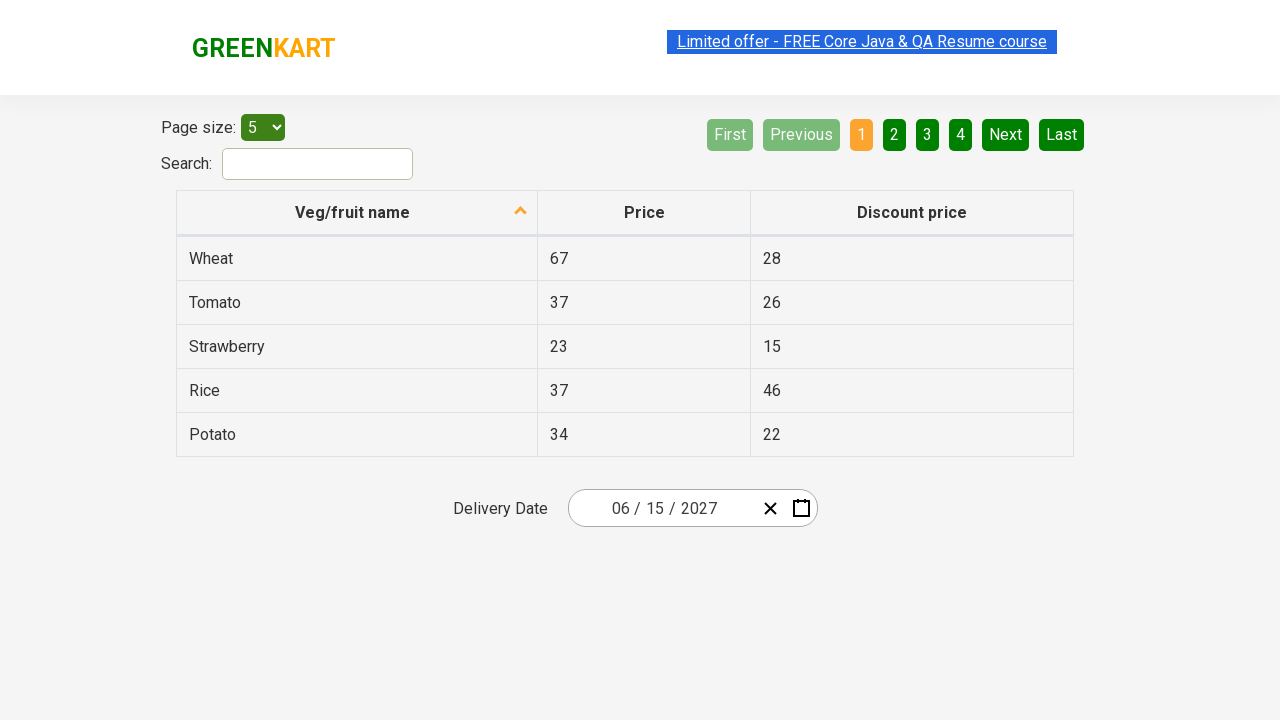